Navigates to inventwithpython.com and clicks on the "Read Online for Free" link

Starting URL: http://inventwithpython.com

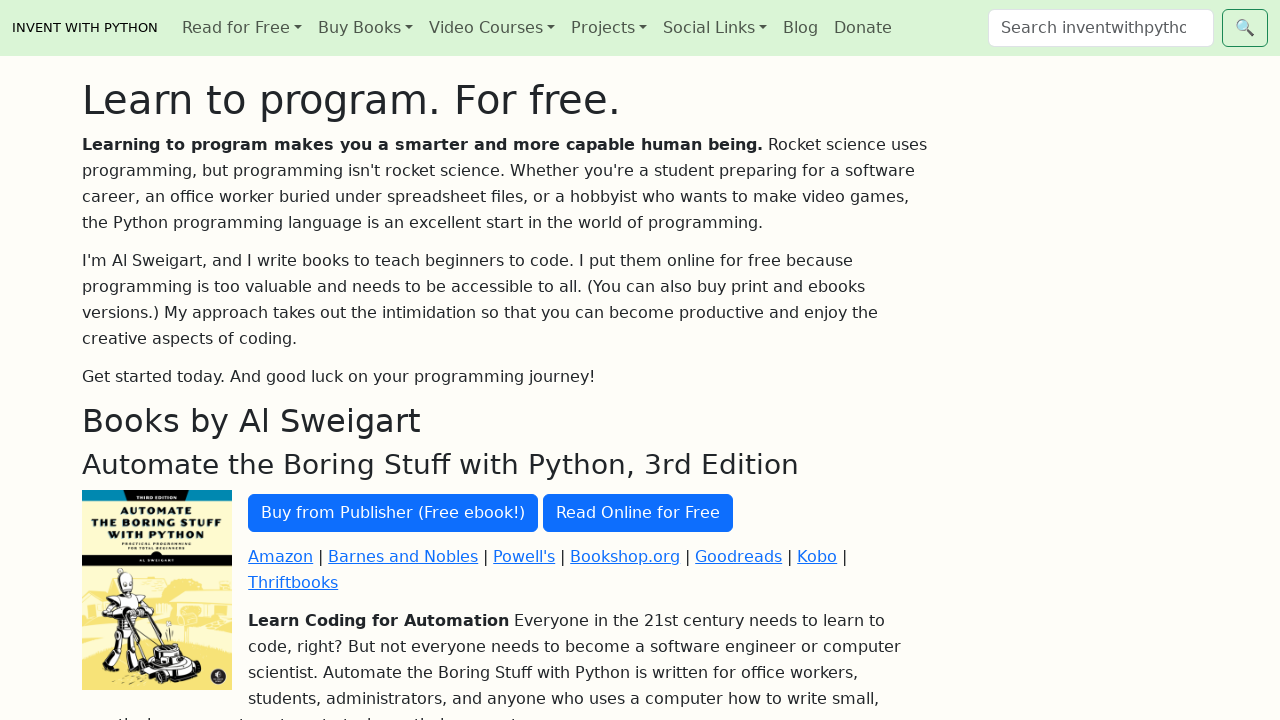

Clicked on the 'Read Online for Free' link at (638, 513) on text=Read Online for Free
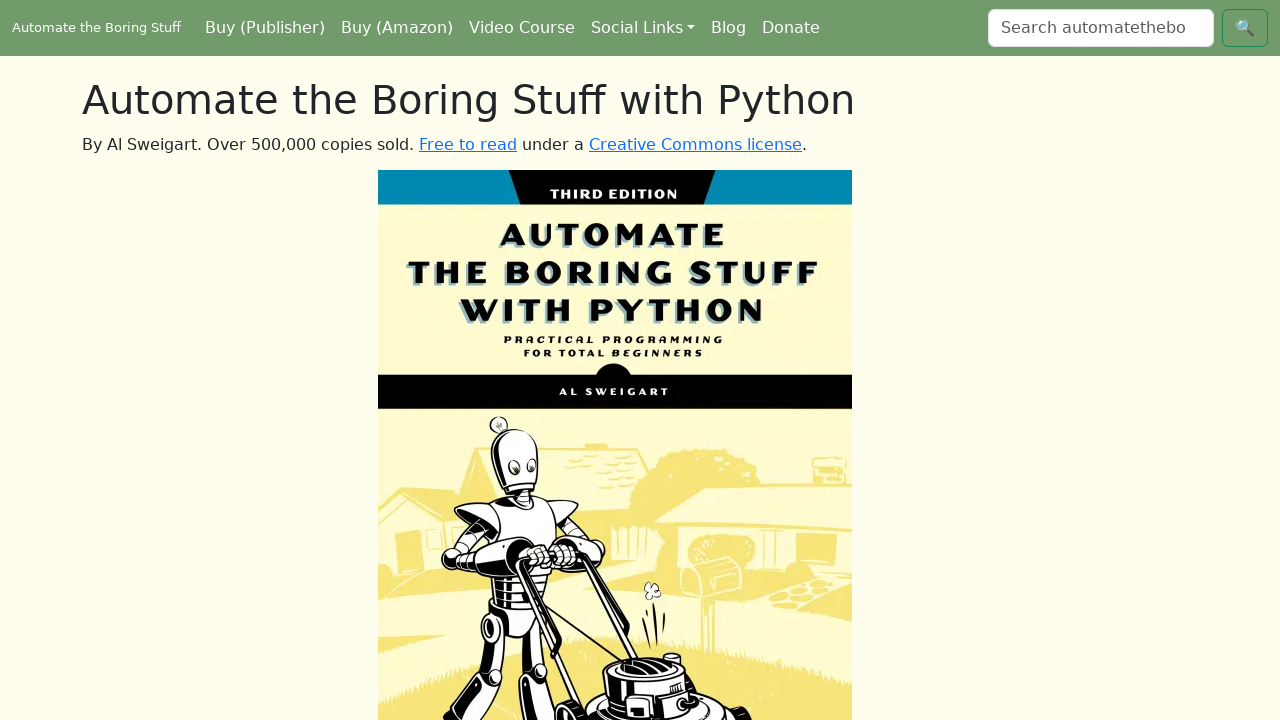

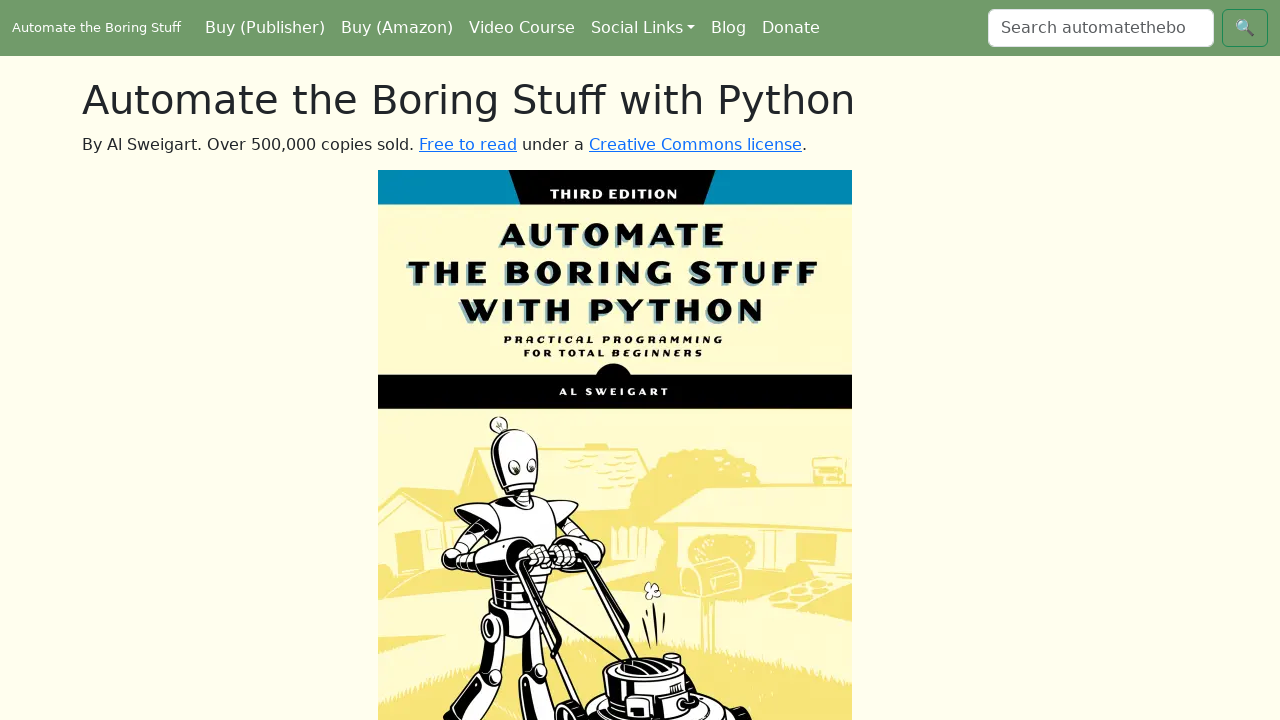